Navigates to the website and verifies that anchor links are present on the page by waiting for link elements to be visible.

Starting URL: http://www.zlti.com

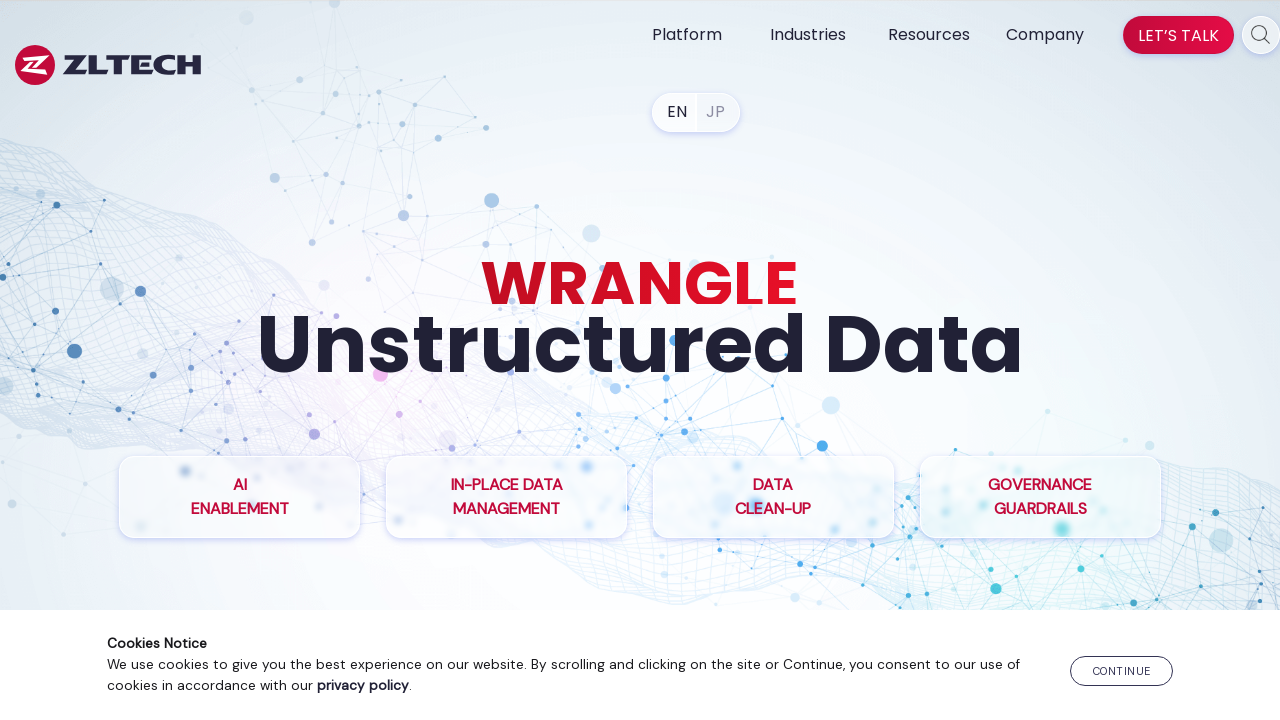

Waited for anchor link elements to be attached to the DOM
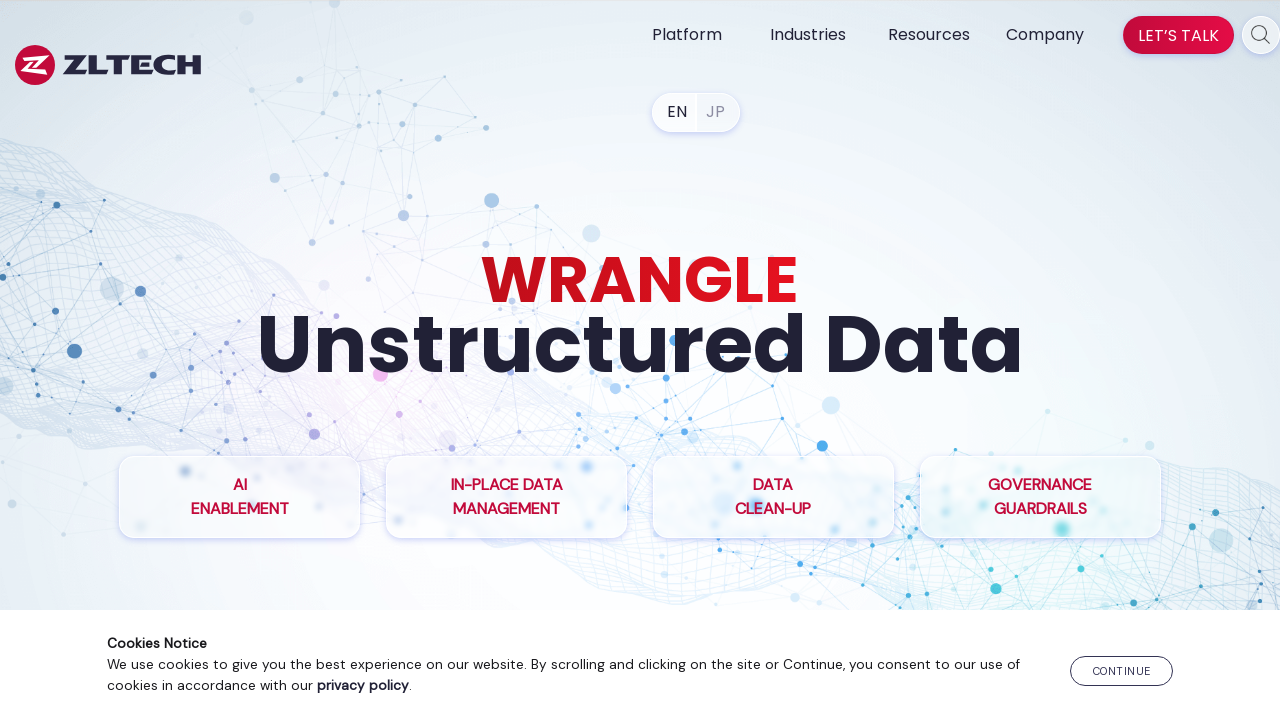

Retrieved all anchor link elements from the page
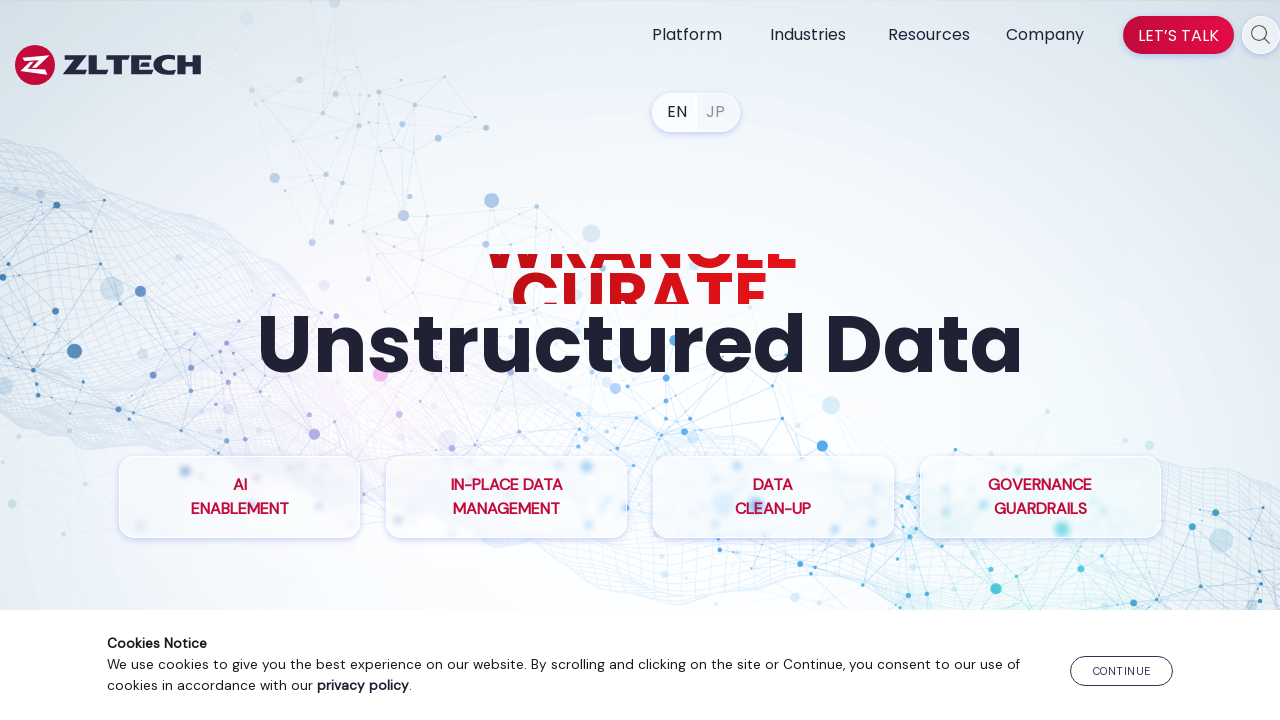

Verified that at least one anchor link is present on the page
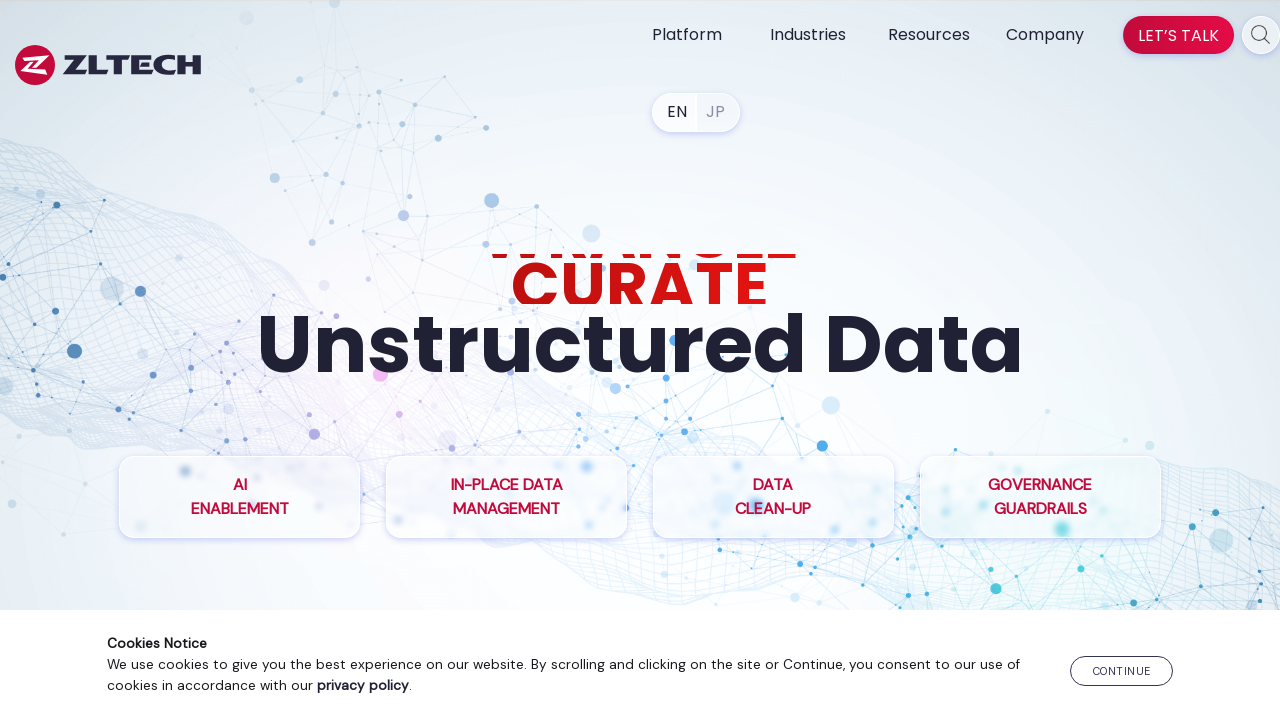

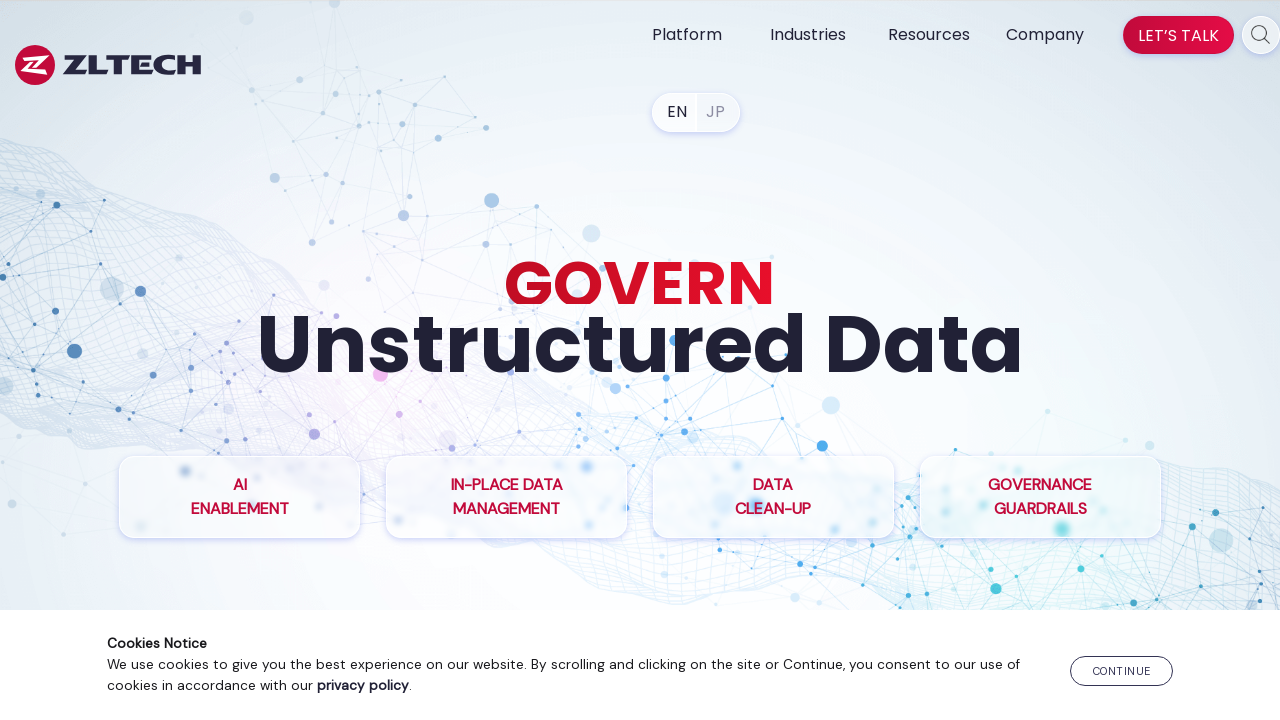